Scrolls to the bottom of the page to test end-of-page scrolling

Starting URL: https://testautomationpractice.blogspot.com/

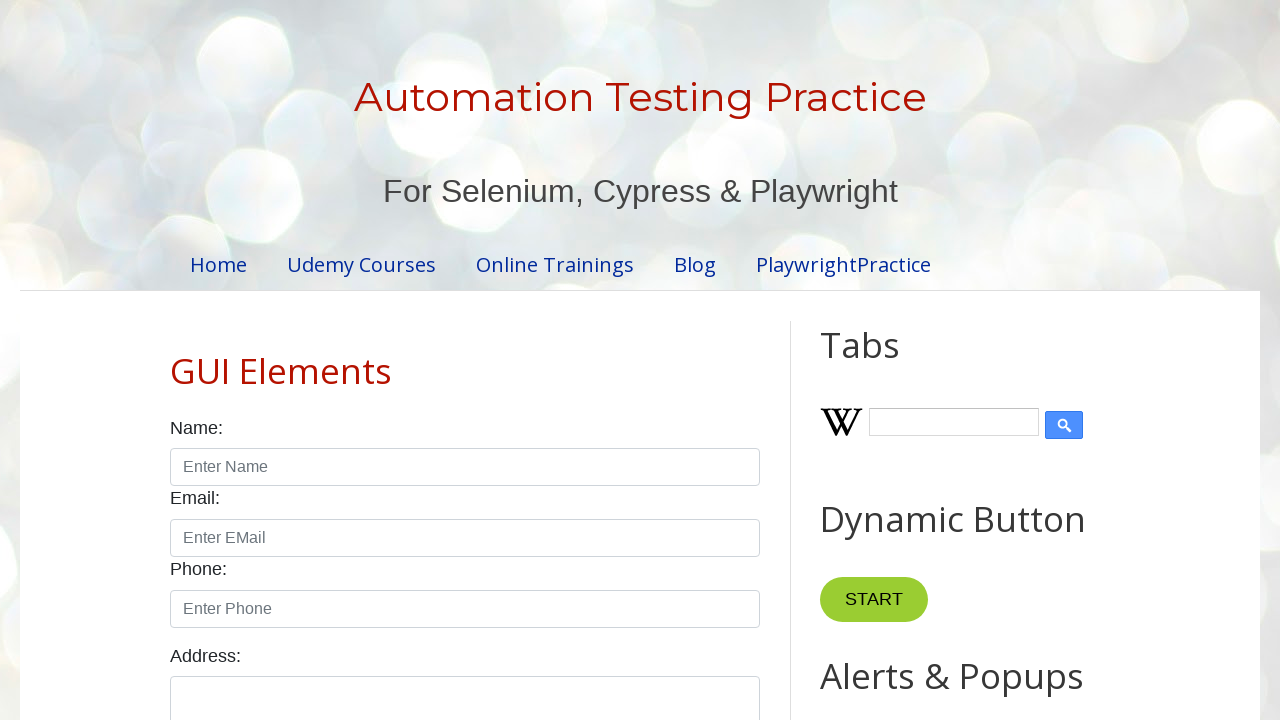

Scrolled to the bottom of the page
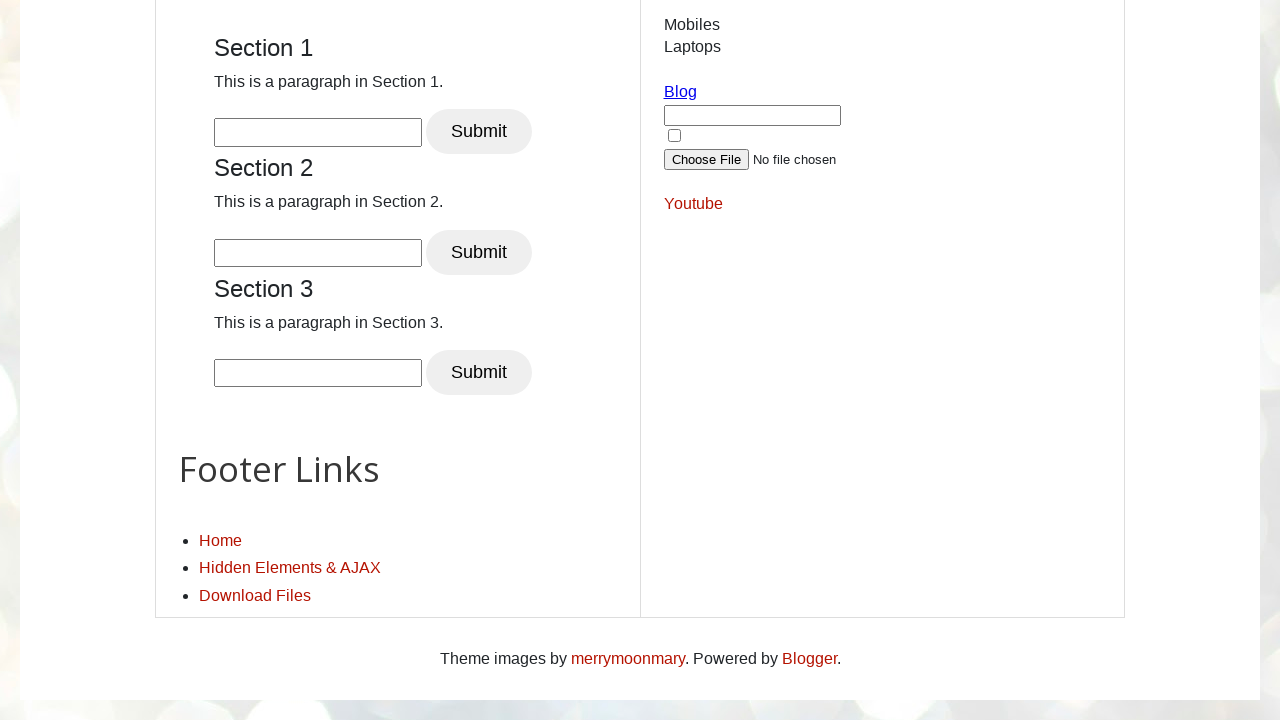

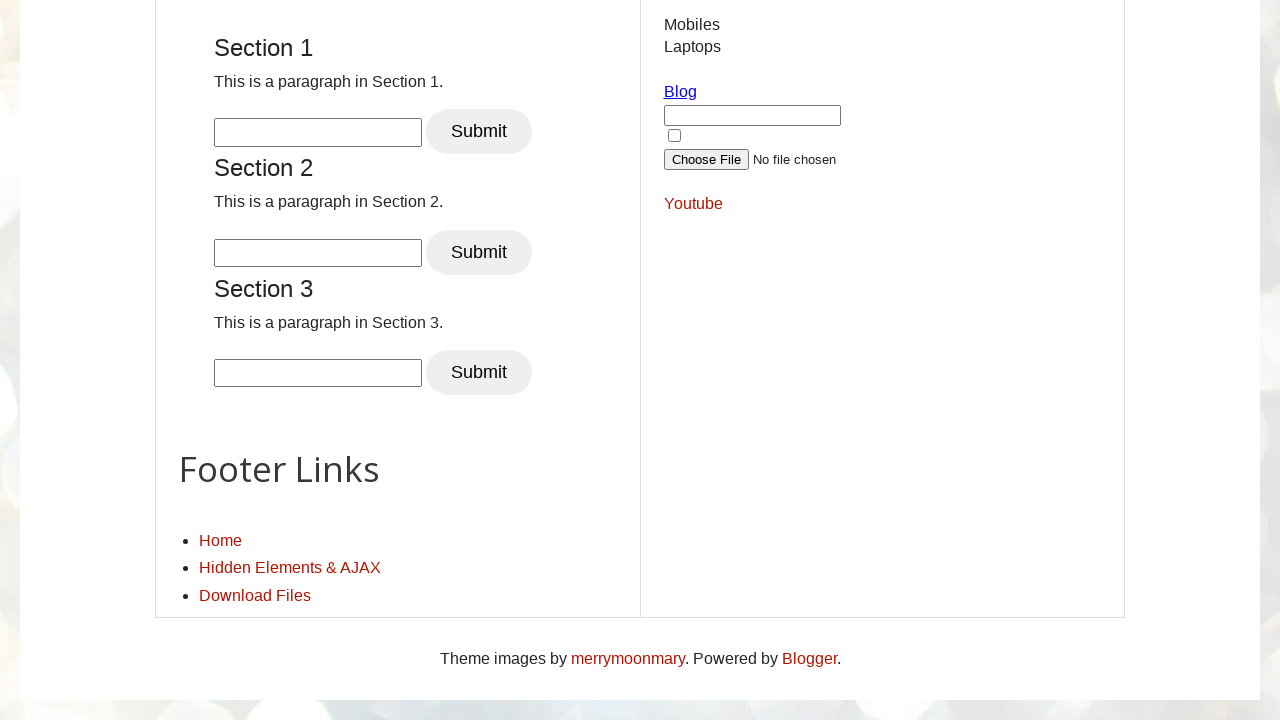